Tests progress bar functionality by starting it, waiting until it reaches 75%, then stopping it and checking the result

Starting URL: http://uitestingplayground.com/progressbar

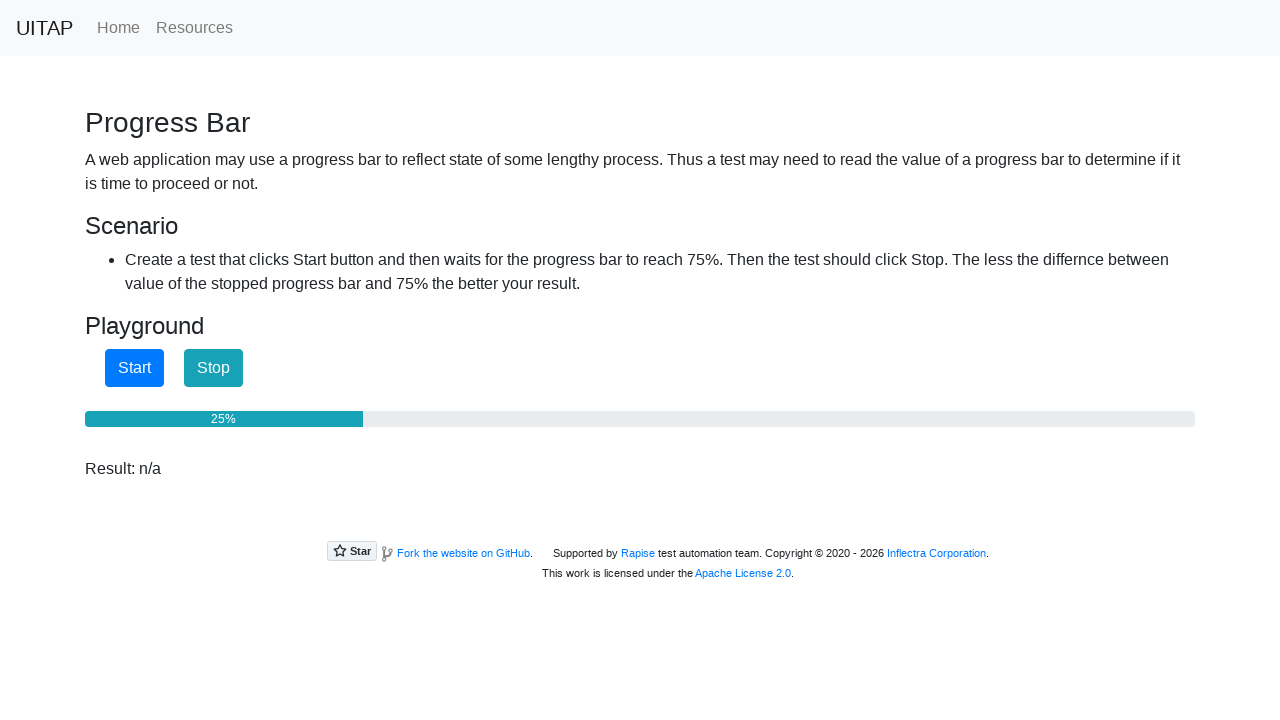

Clicked start button to begin progress bar at (134, 368) on #startButton
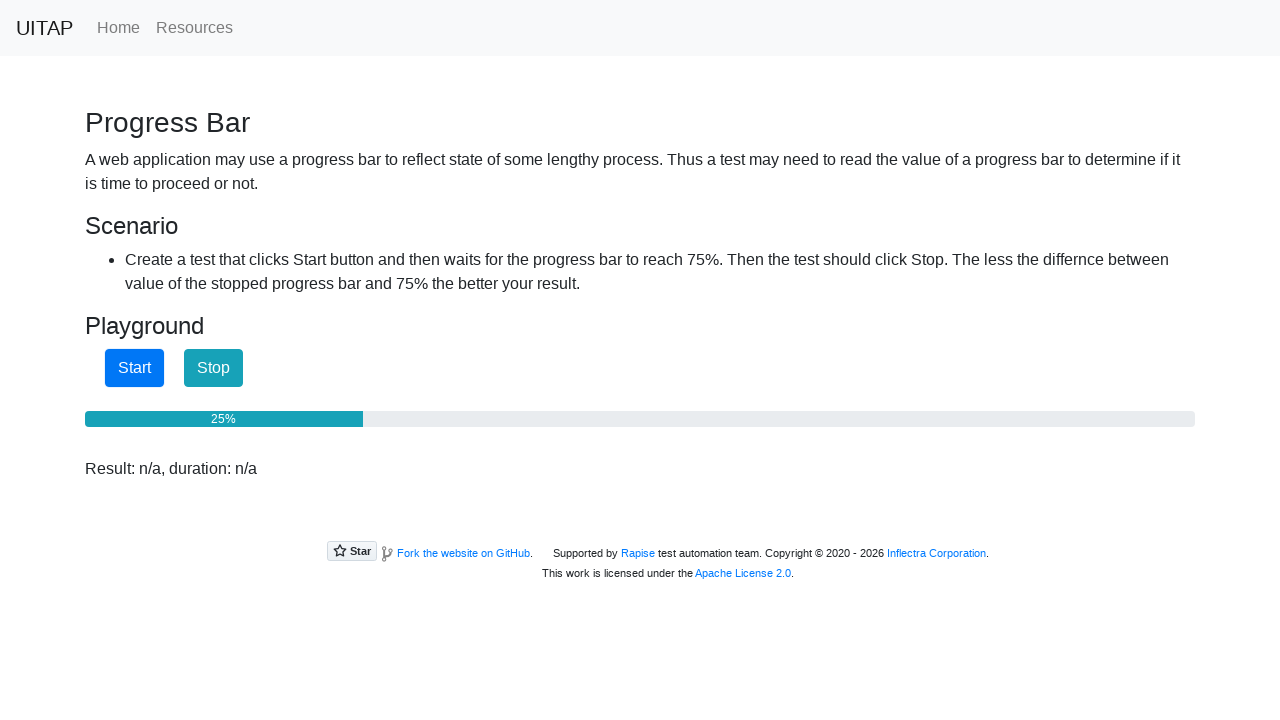

Progress bar reached 75%
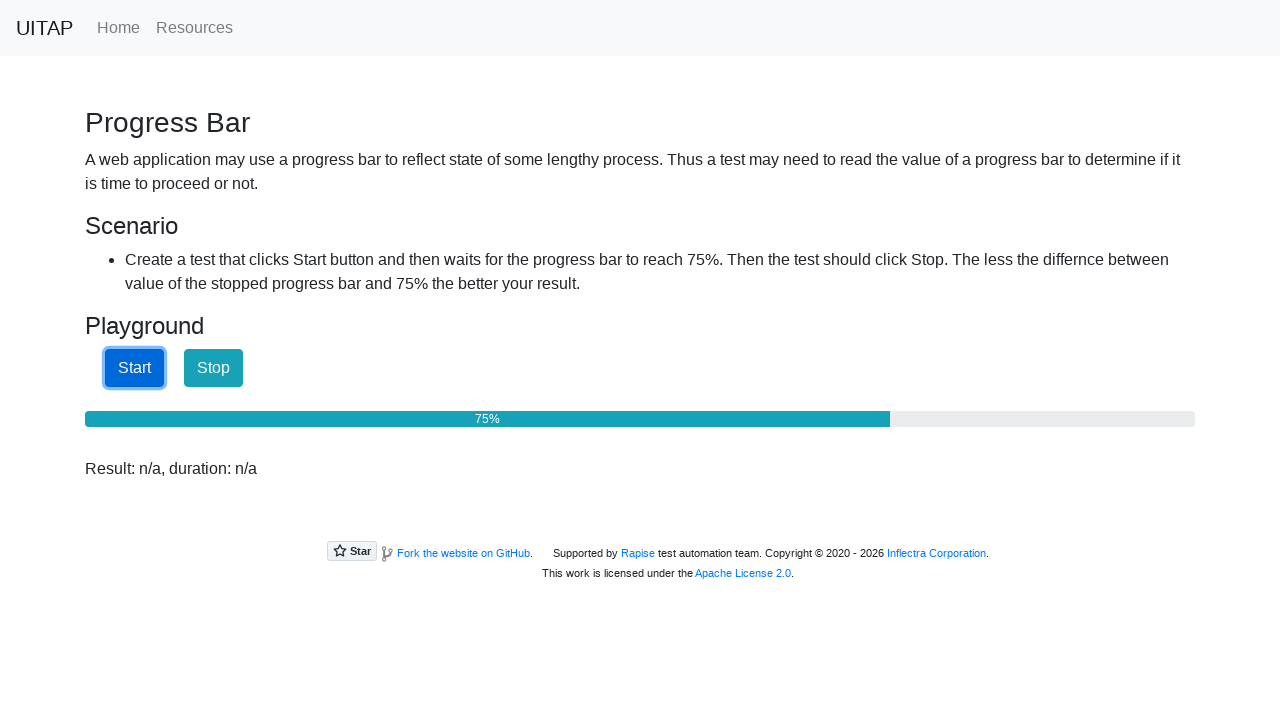

Clicked stop button to halt progress bar at (214, 368) on #stopButton
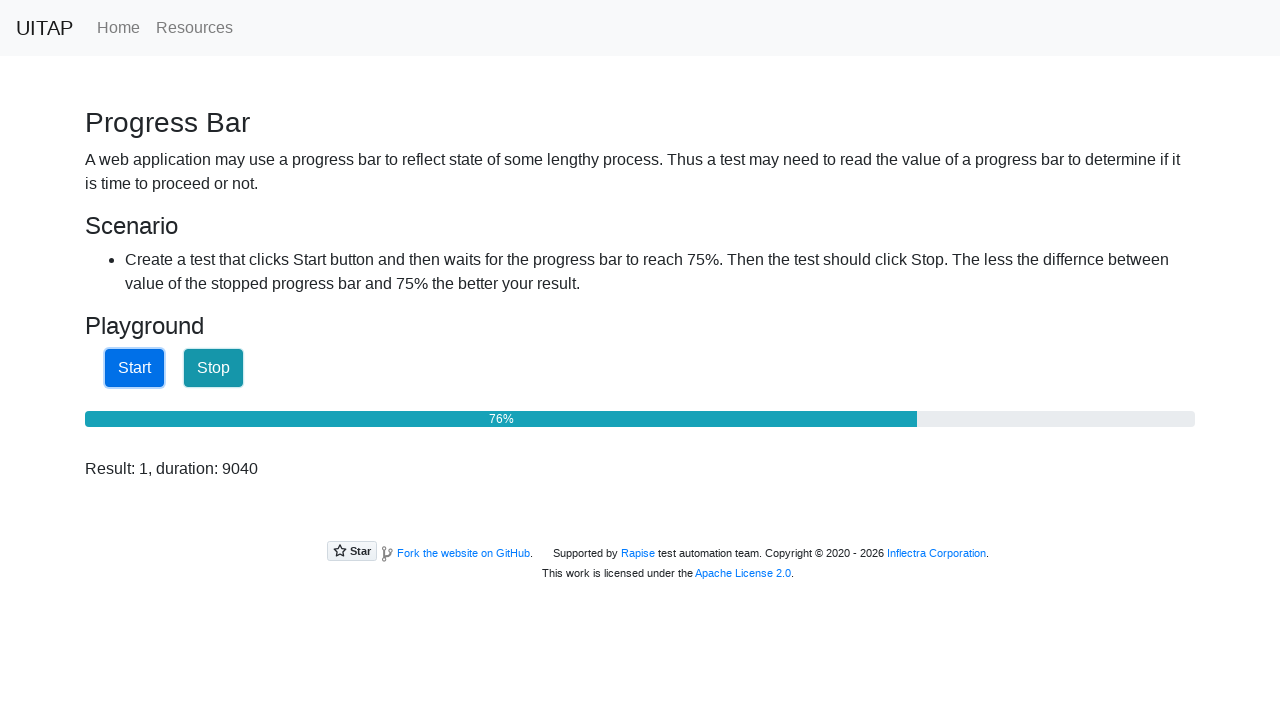

Retrieved result text: Result: 1, duration: 9040
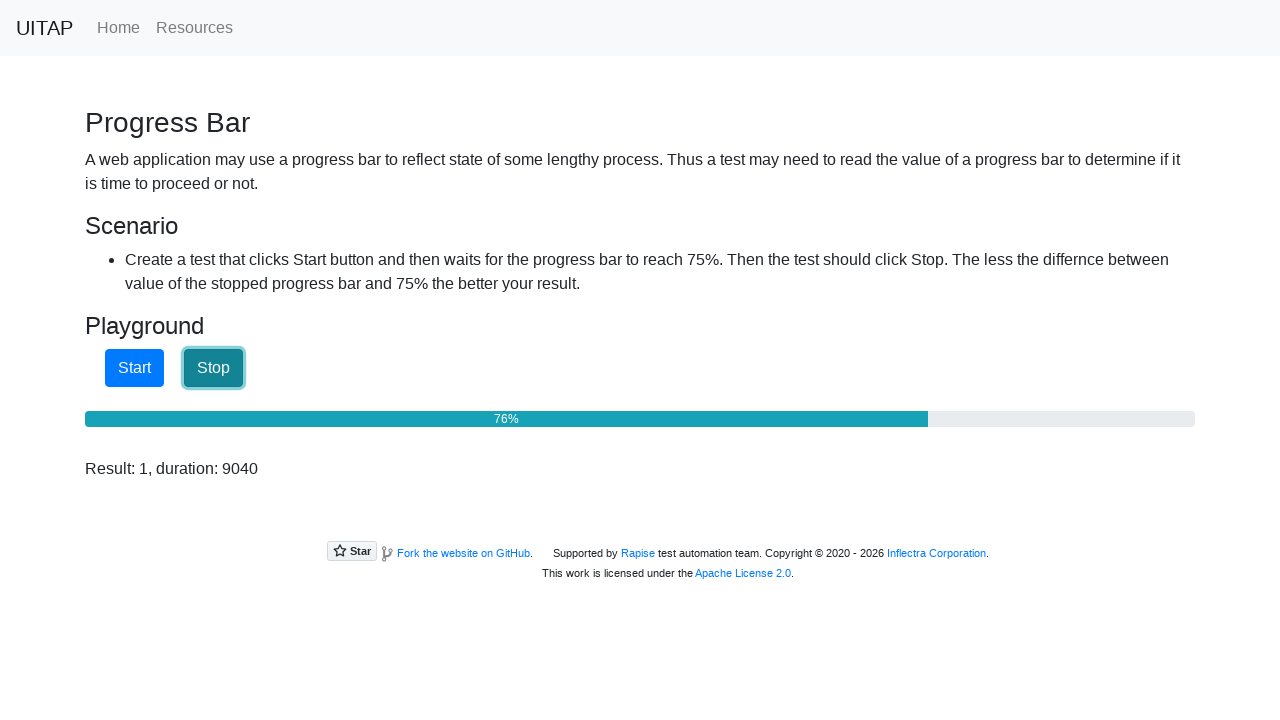

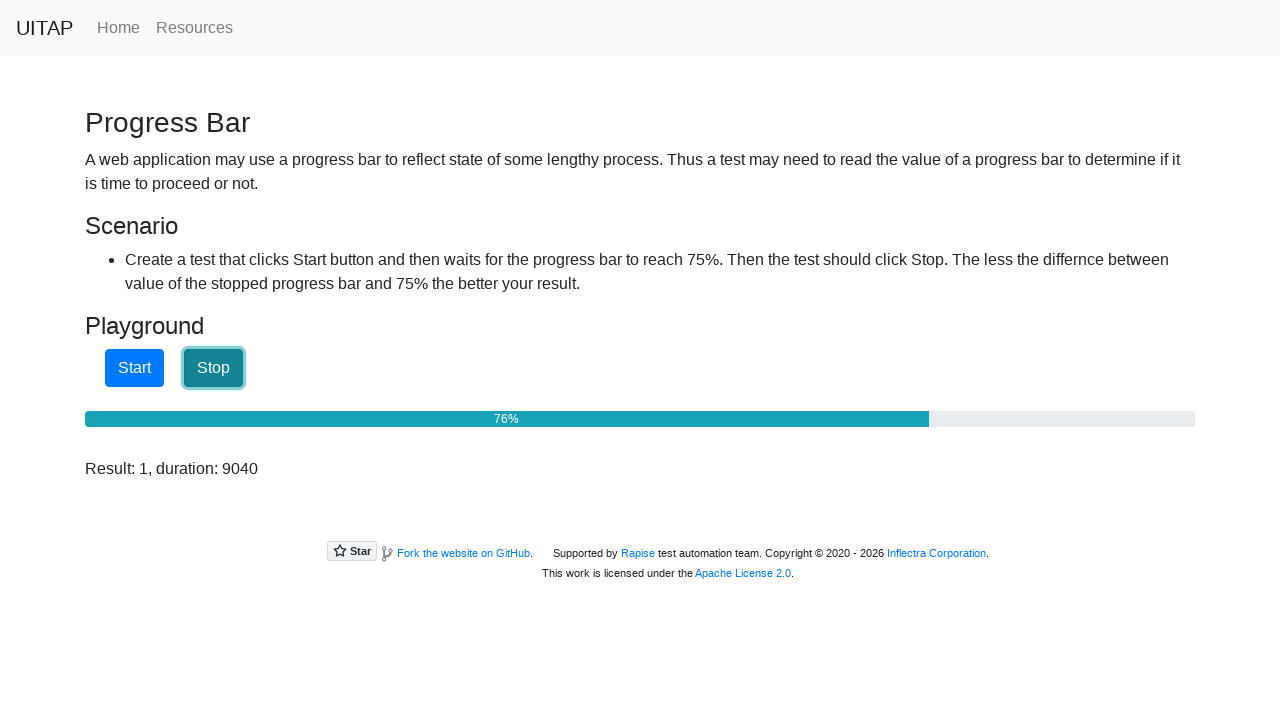